Navigates to the status codes practice page and verifies that links are present on the page by collecting all anchor elements.

Starting URL: https://practice.cydeo.com/status_codes

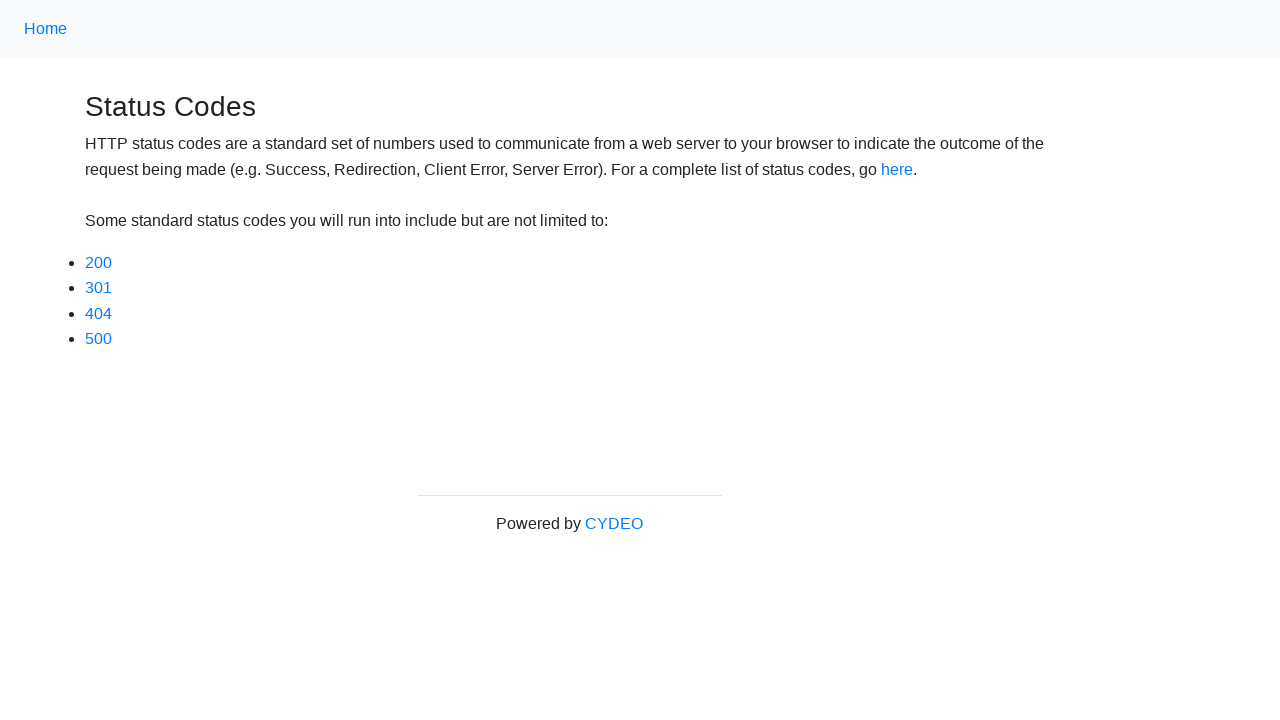

Navigated to status codes practice page
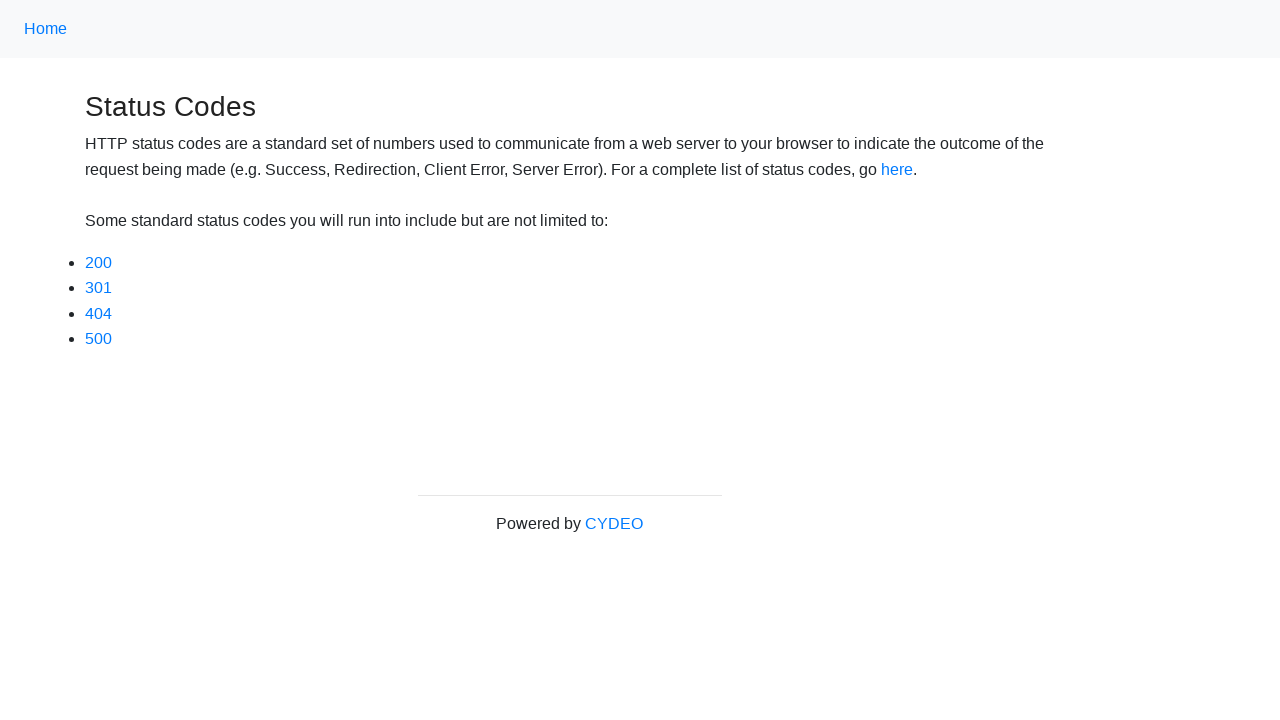

Waited for anchor elements to load on page
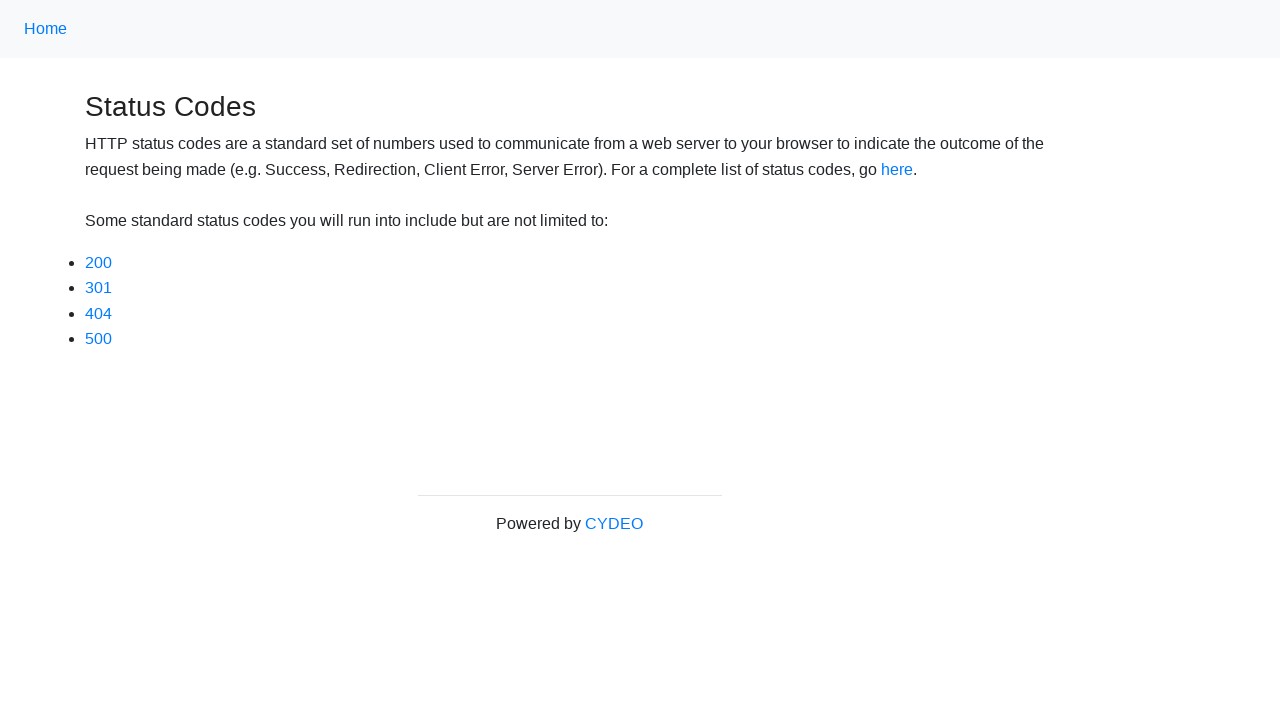

Collected all anchor elements from page - found 7 links
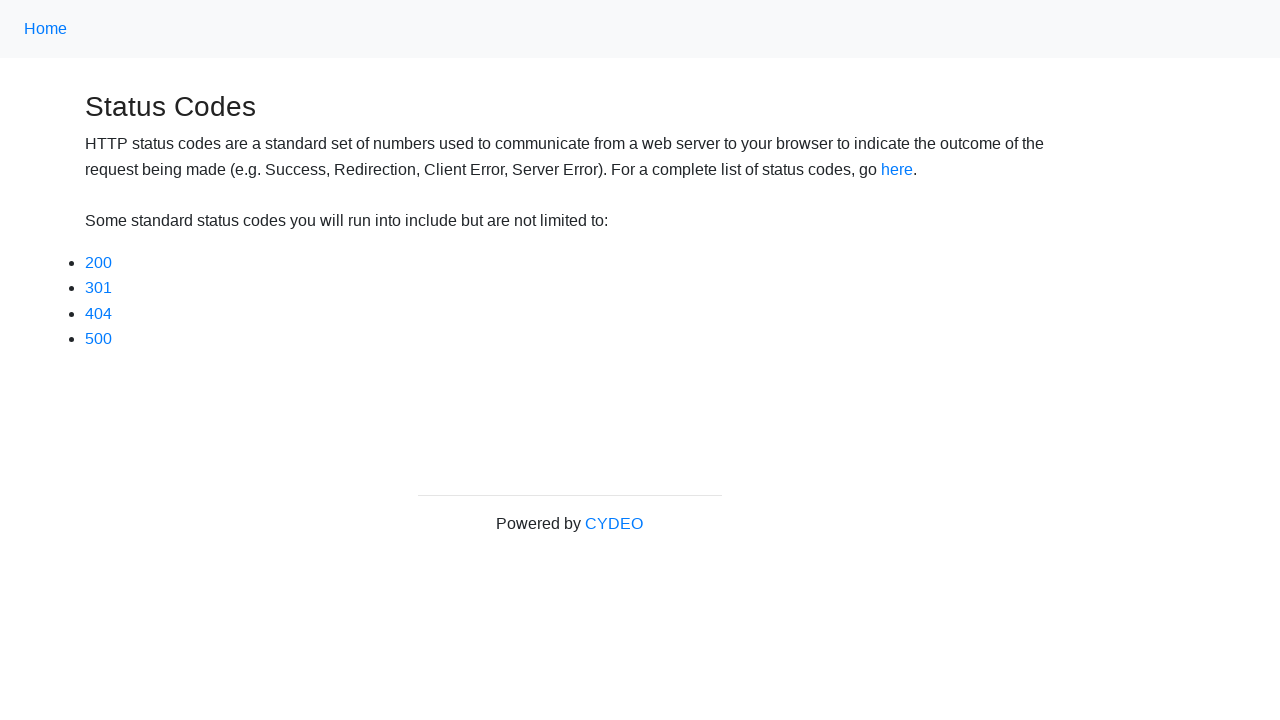

Verified that links are present on the page
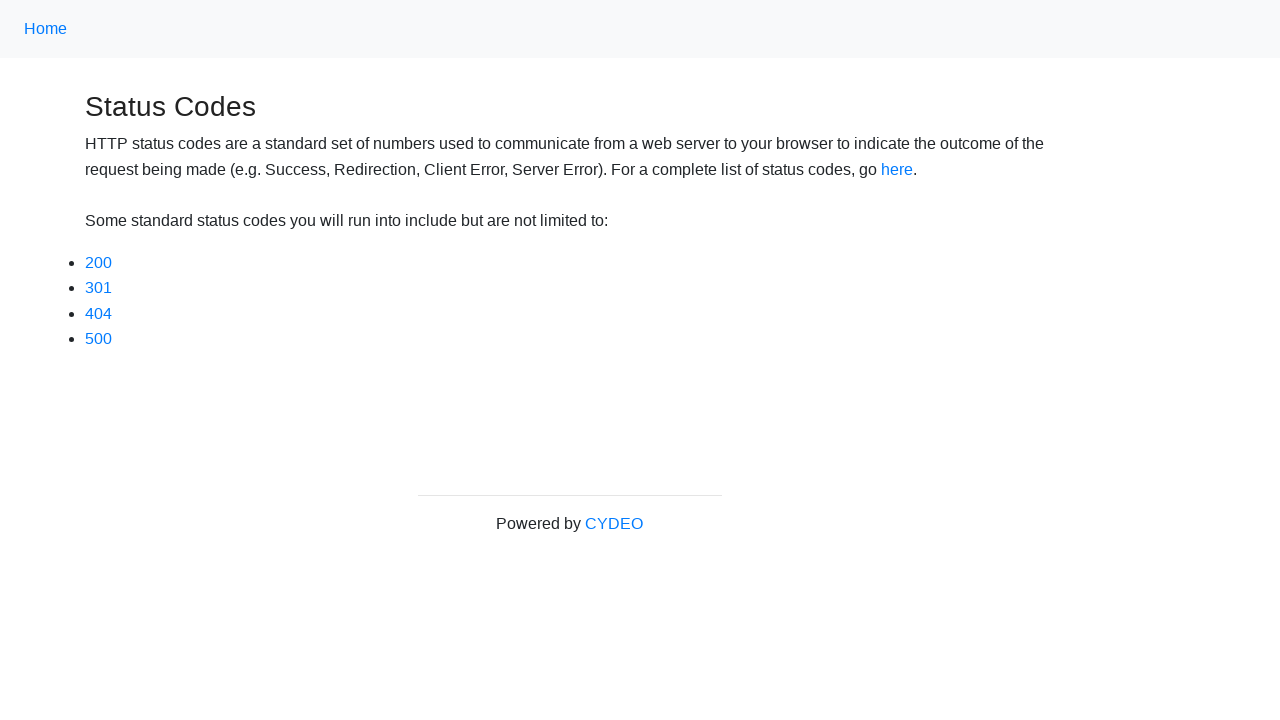

Clicked on the 200 status code link at (98, 262) on a:has-text('200')
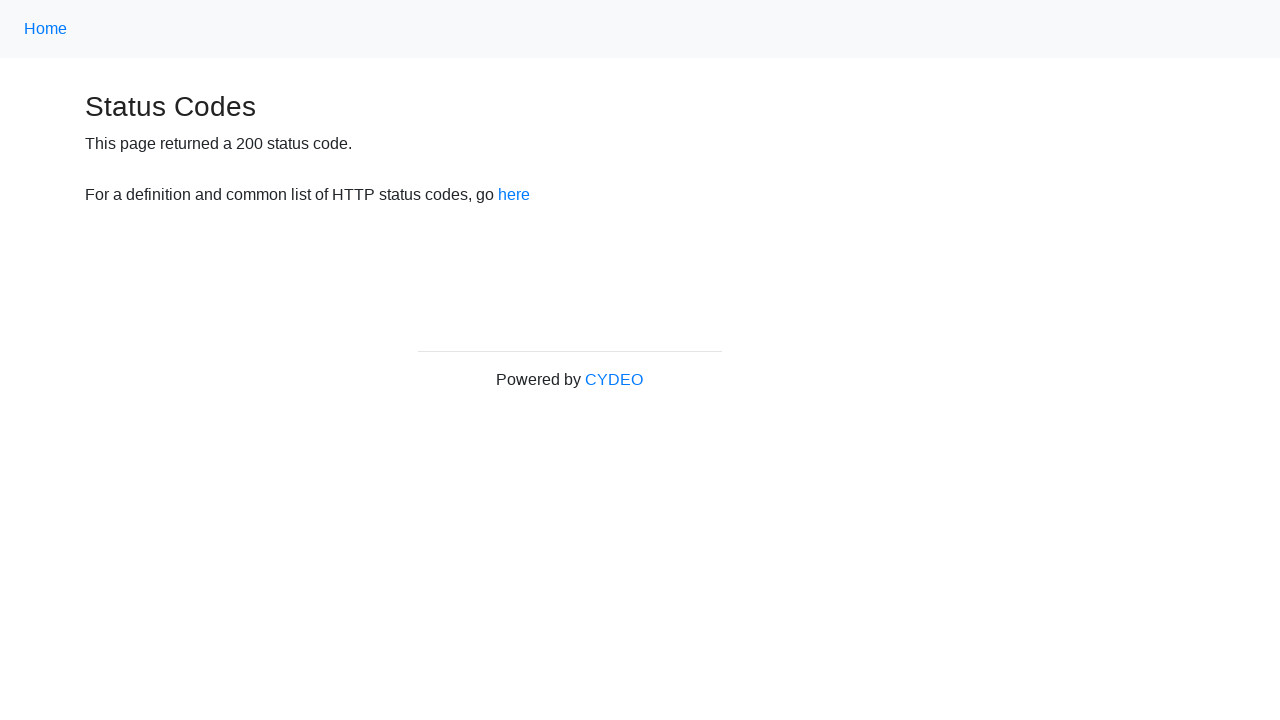

Verified page loaded with 200 status code message
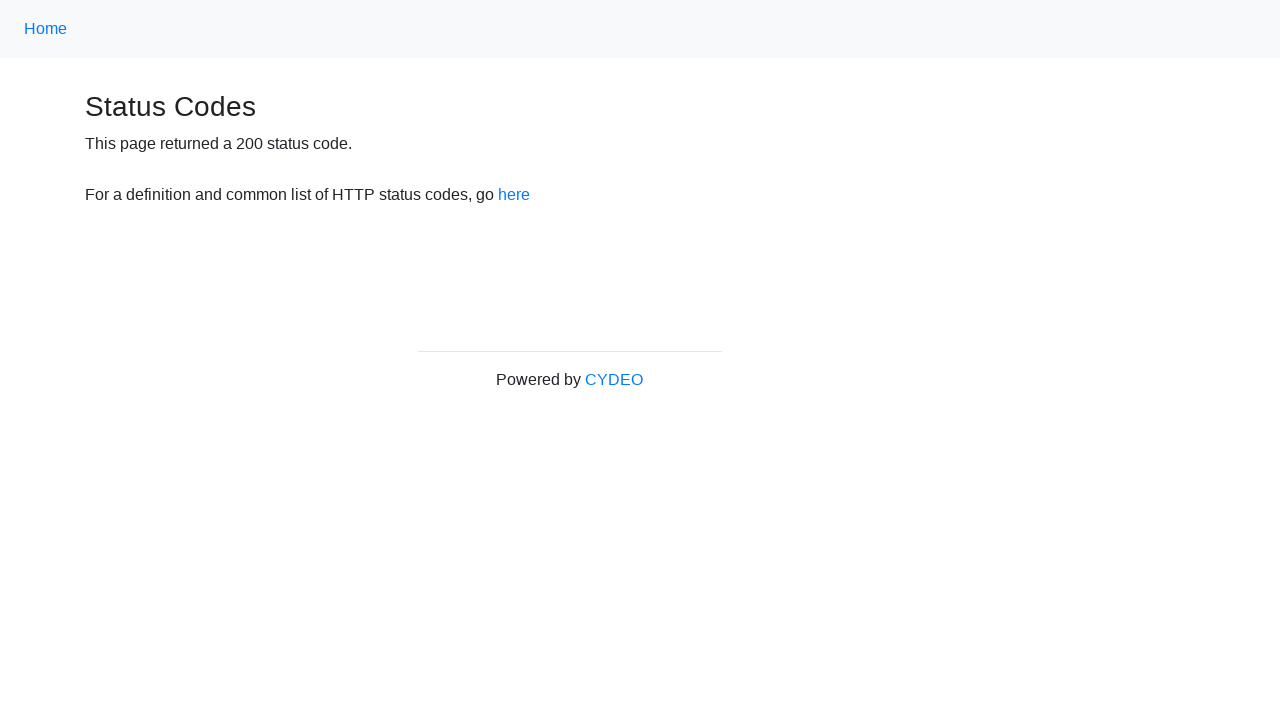

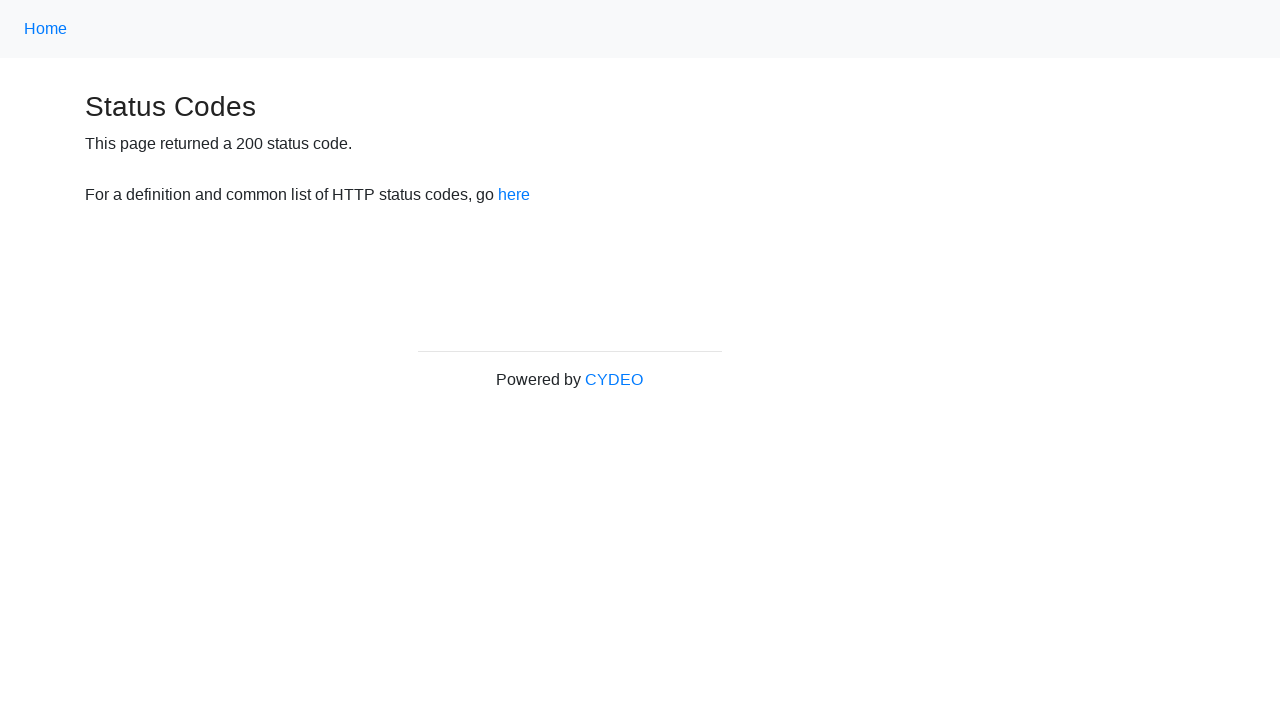